Tests that the currently applied filter is highlighted with a selected class.

Starting URL: https://demo.playwright.dev/todomvc

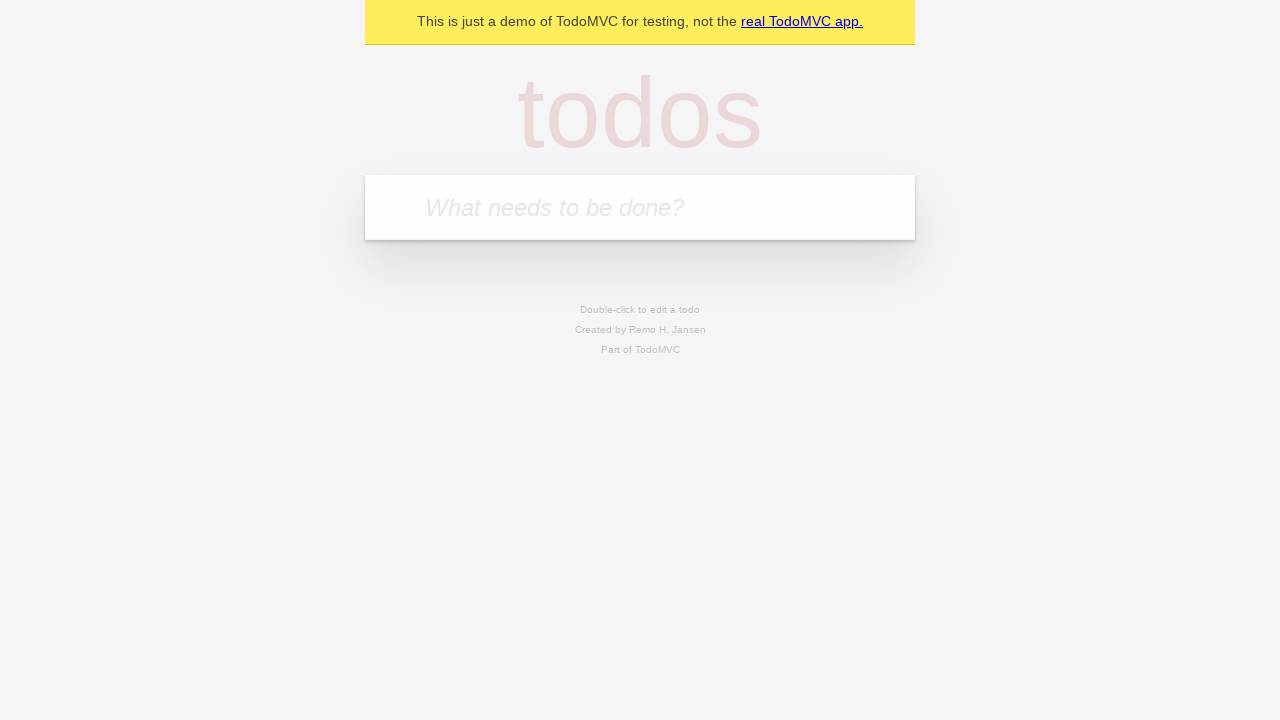

Filled todo input with 'buy some cheese' on internal:attr=[placeholder="What needs to be done?"i]
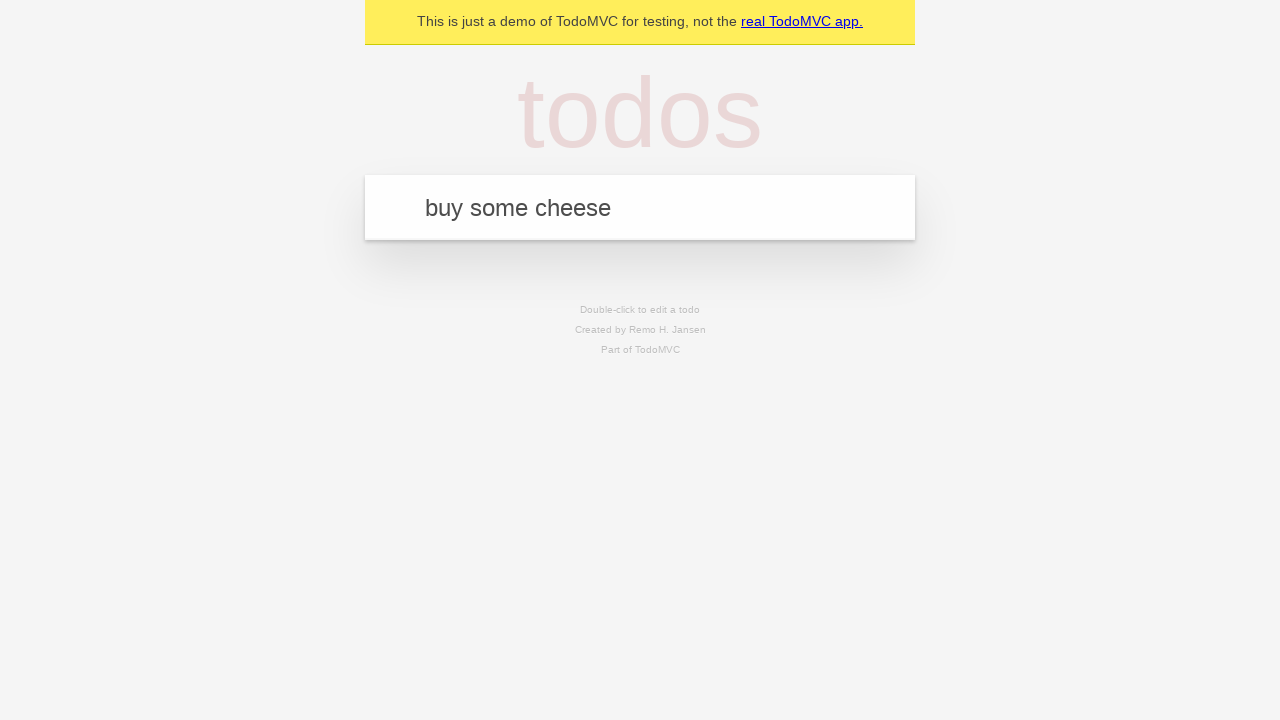

Pressed Enter to create first todo item on internal:attr=[placeholder="What needs to be done?"i]
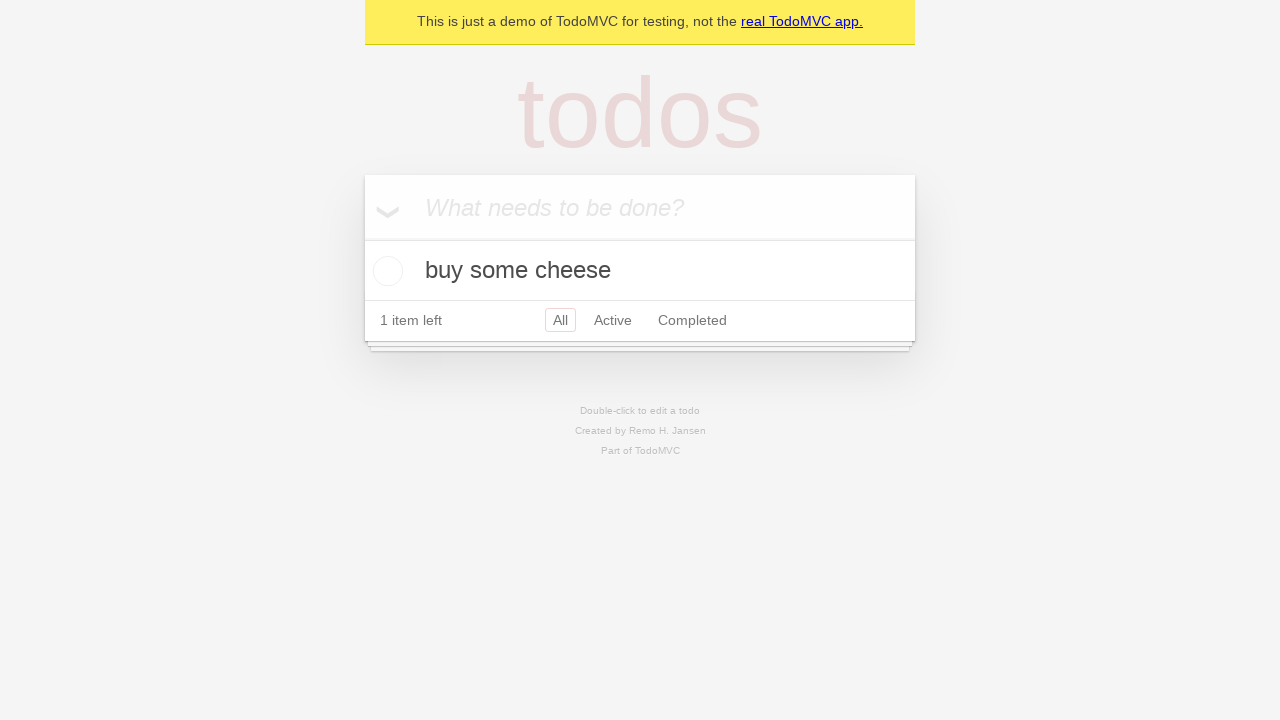

Filled todo input with 'feed the cat' on internal:attr=[placeholder="What needs to be done?"i]
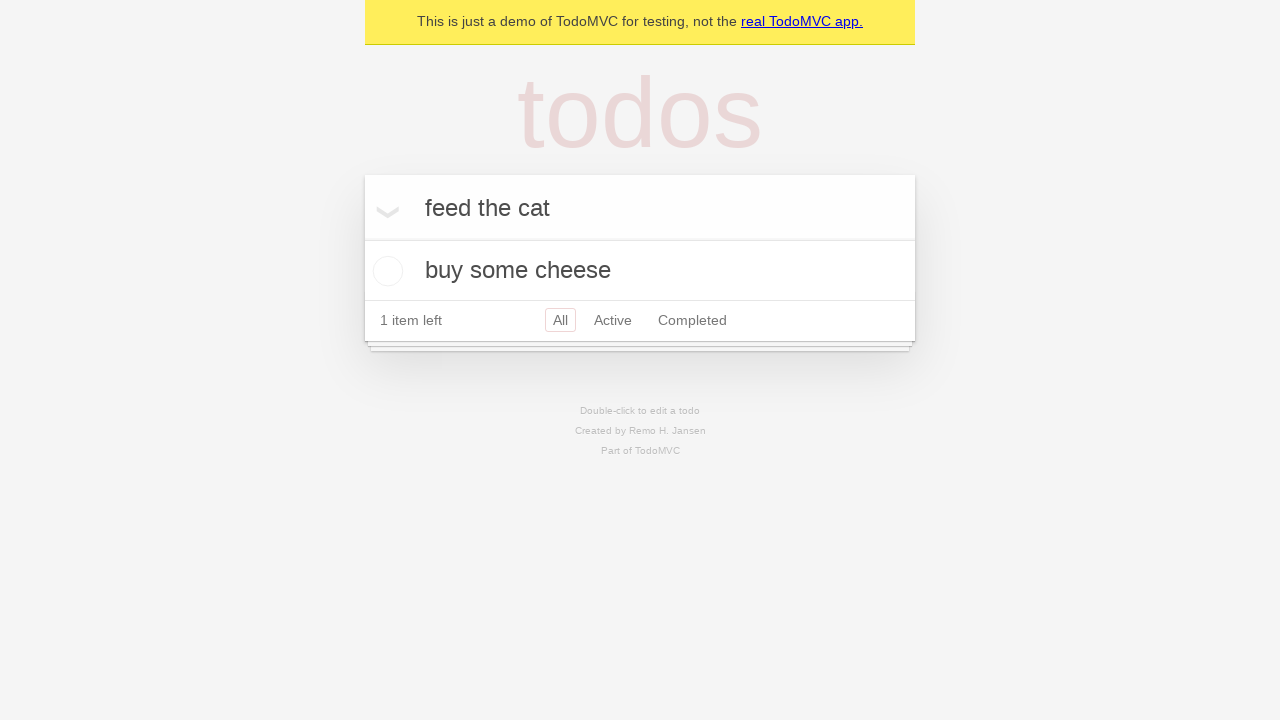

Pressed Enter to create second todo item on internal:attr=[placeholder="What needs to be done?"i]
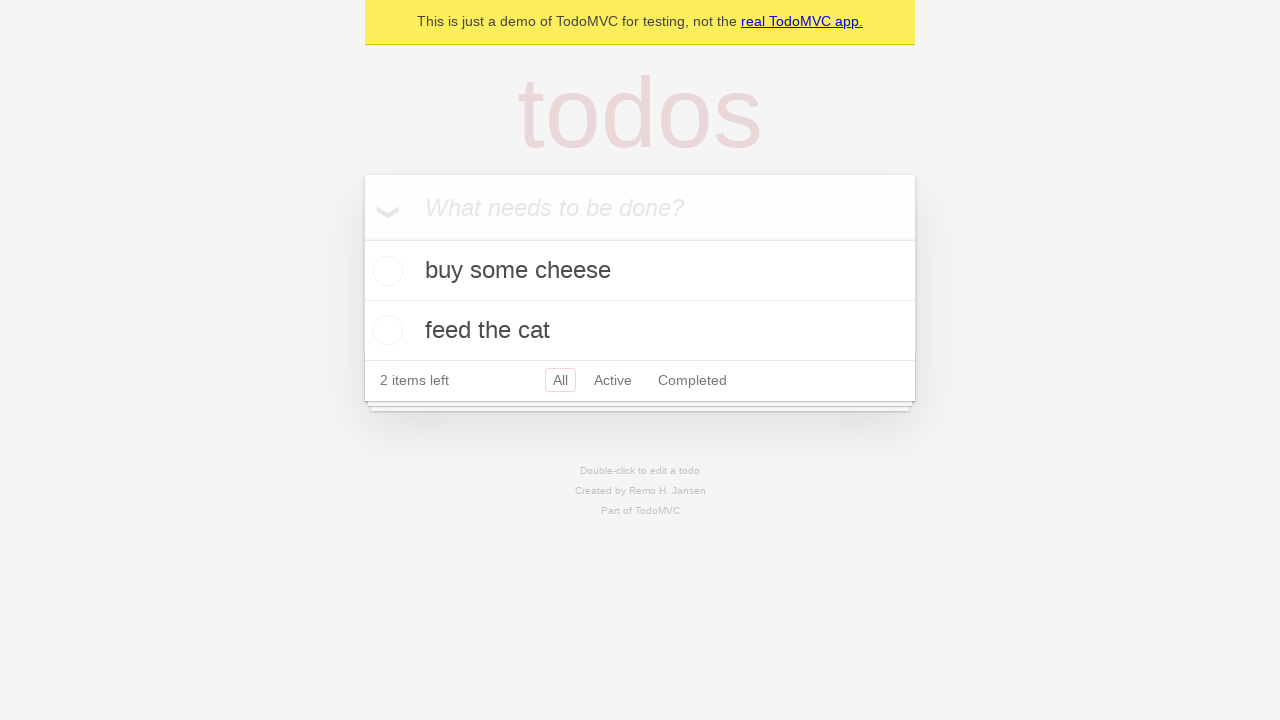

Filled todo input with 'book a doctors appointment' on internal:attr=[placeholder="What needs to be done?"i]
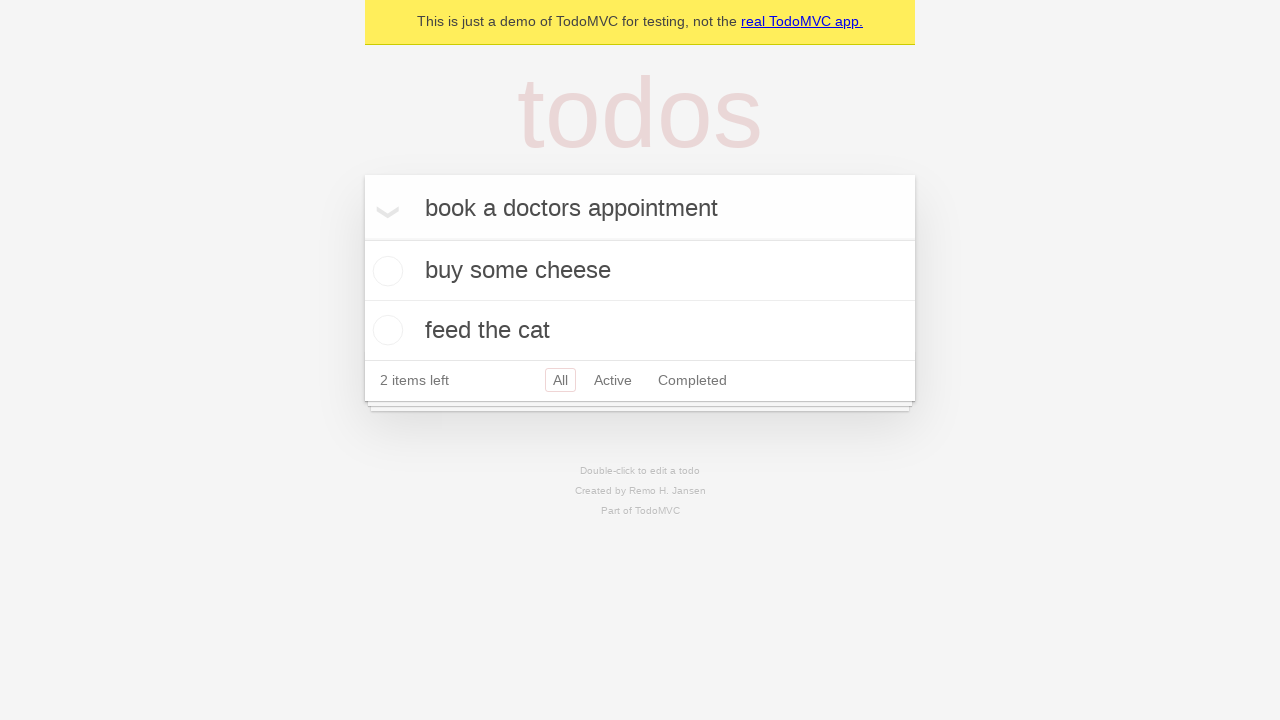

Pressed Enter to create third todo item on internal:attr=[placeholder="What needs to be done?"i]
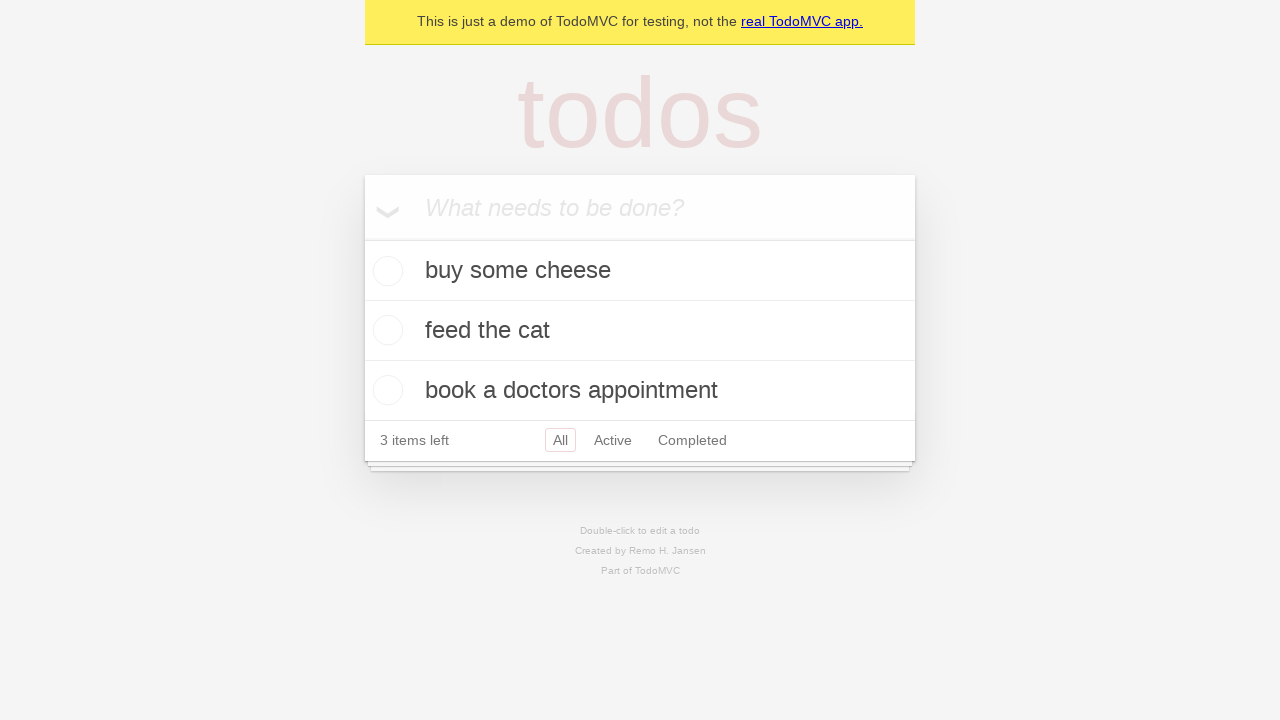

Clicked Active filter link at (613, 440) on internal:role=link[name="Active"i]
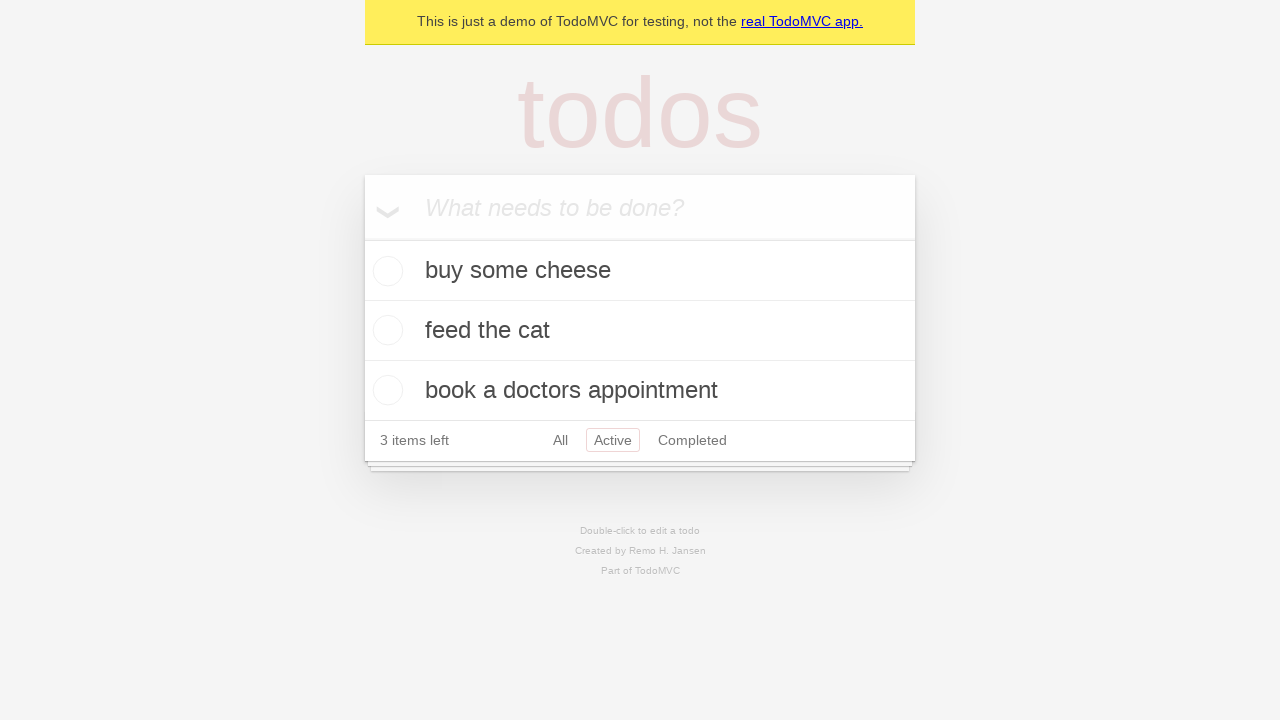

Clicked Completed filter link to verify currently applied filter is highlighted at (692, 440) on internal:role=link[name="Completed"i]
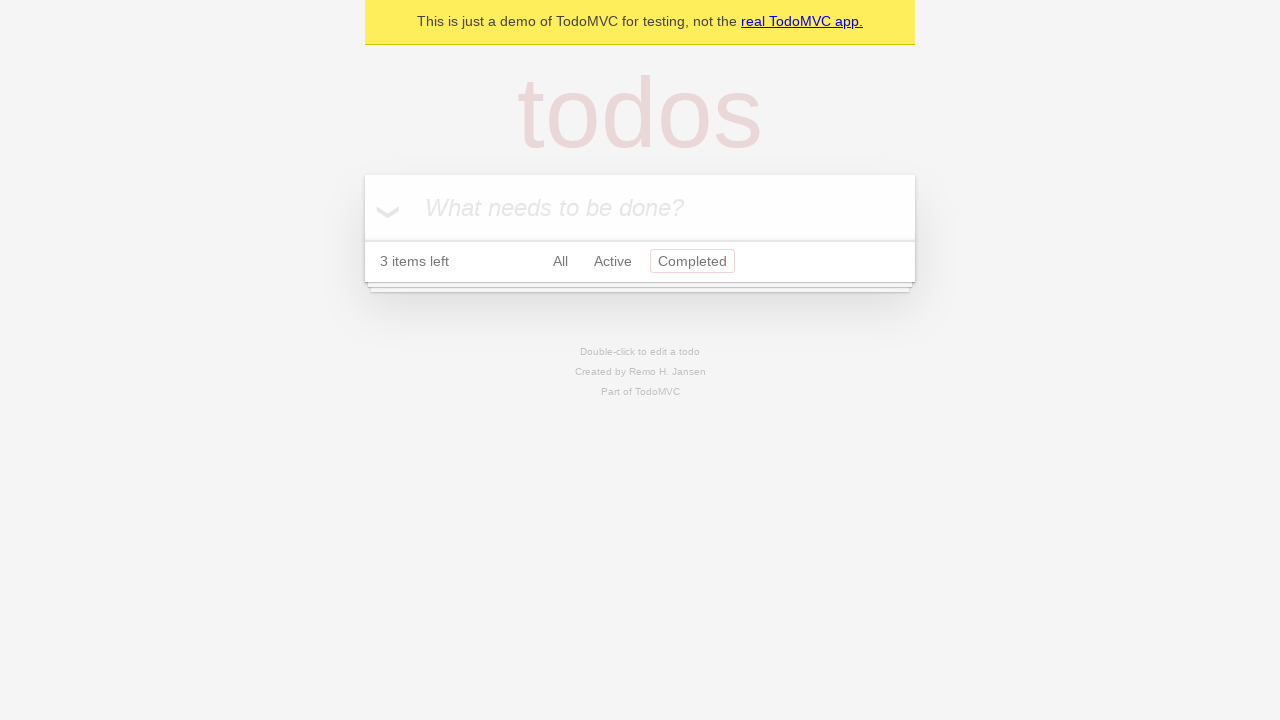

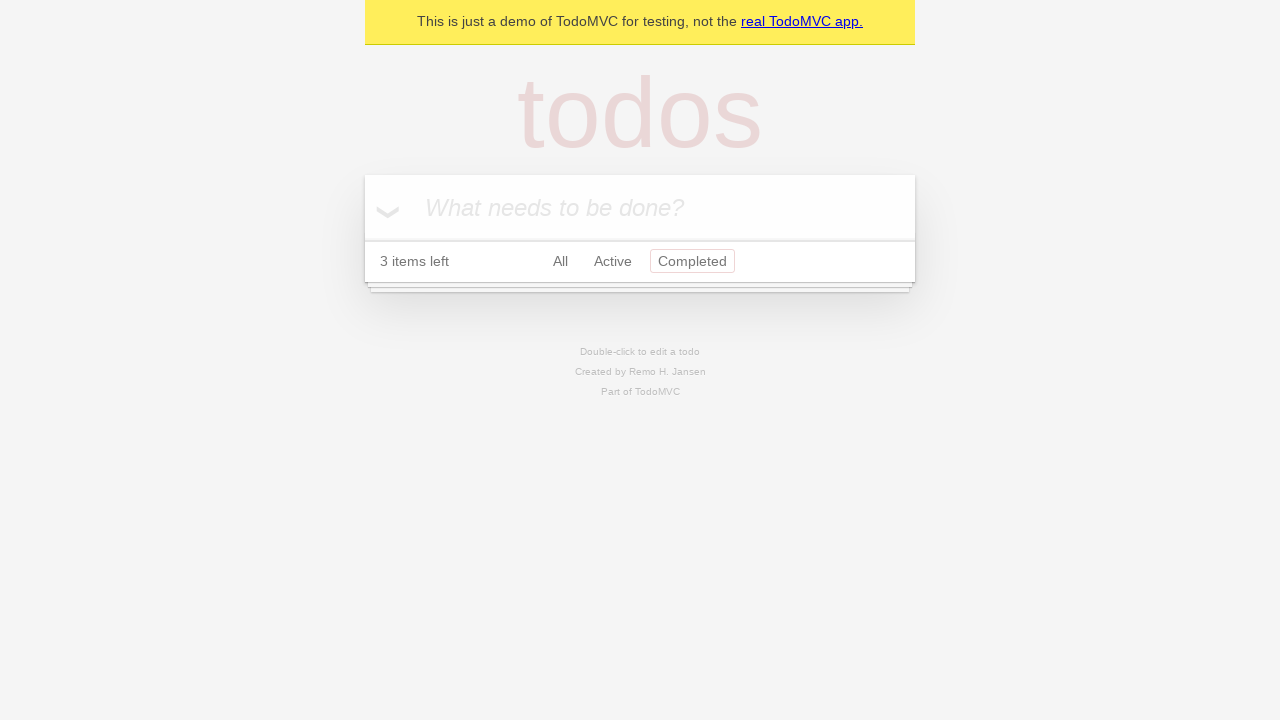